Tests un-marking items as complete by unchecking their checkboxes

Starting URL: https://demo.playwright.dev/todomvc

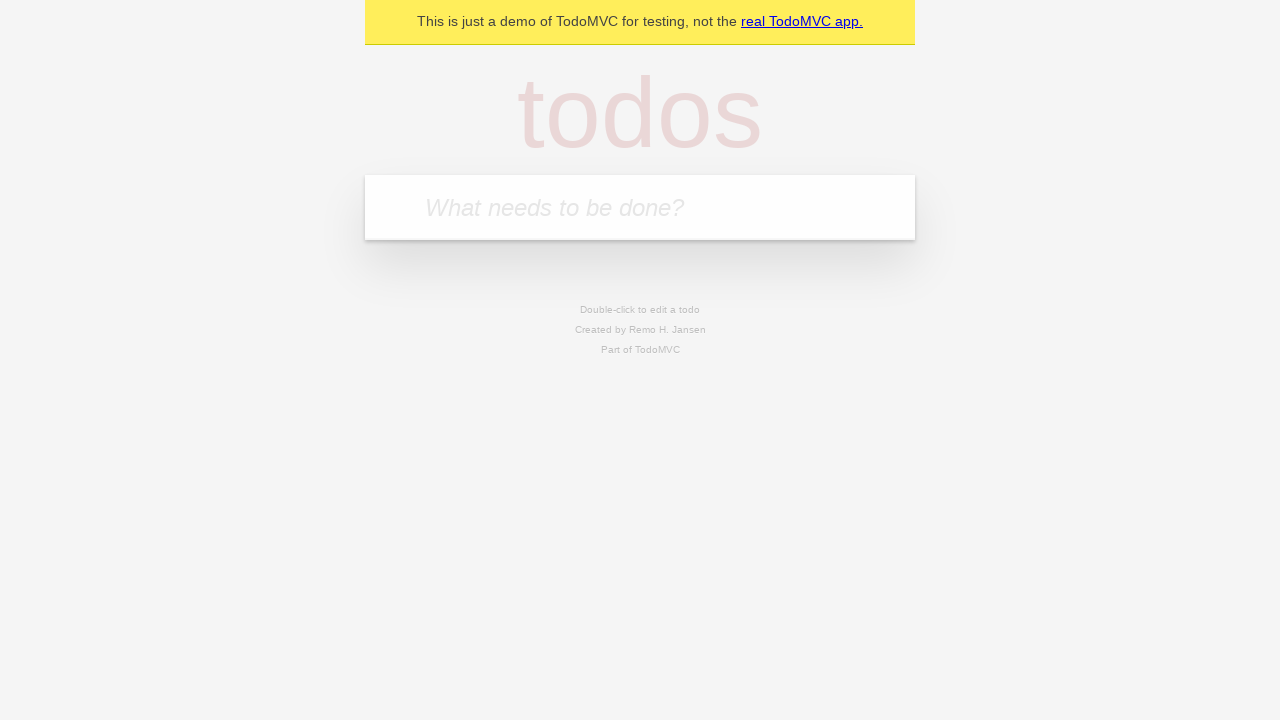

Filled todo input with 'buy some cheese' on internal:attr=[placeholder="What needs to be done?"i]
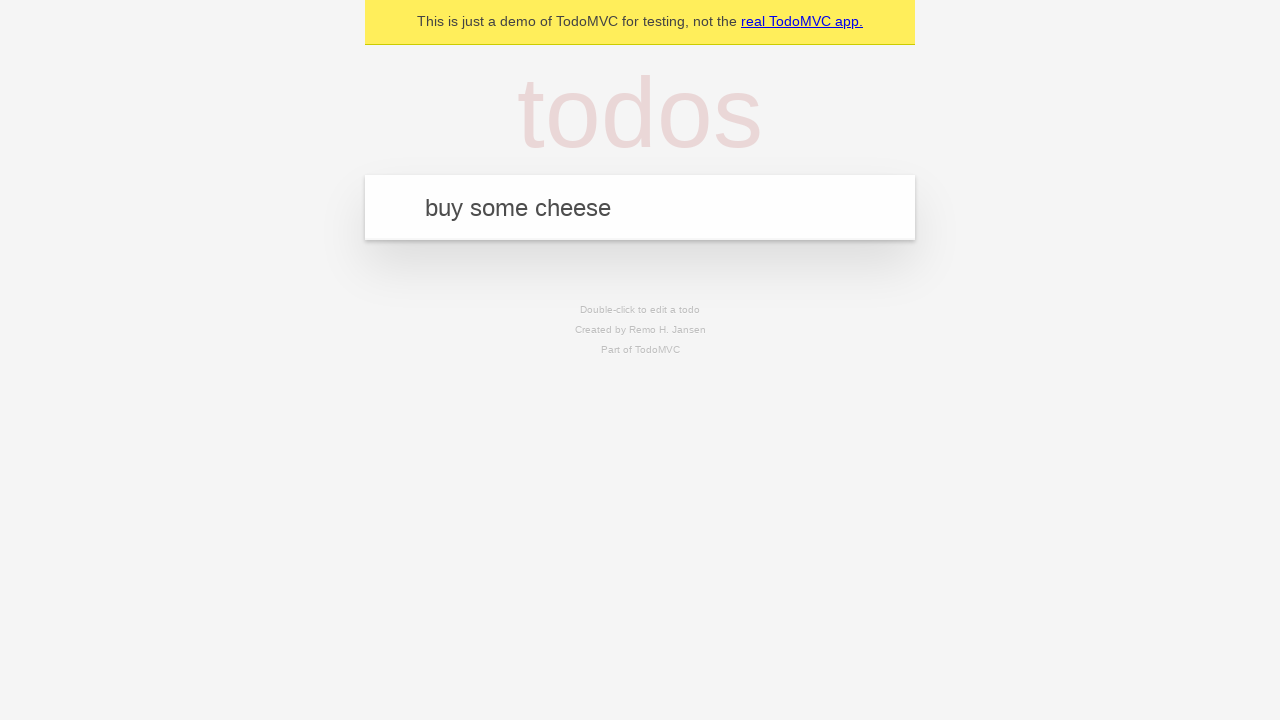

Pressed Enter to create first todo item on internal:attr=[placeholder="What needs to be done?"i]
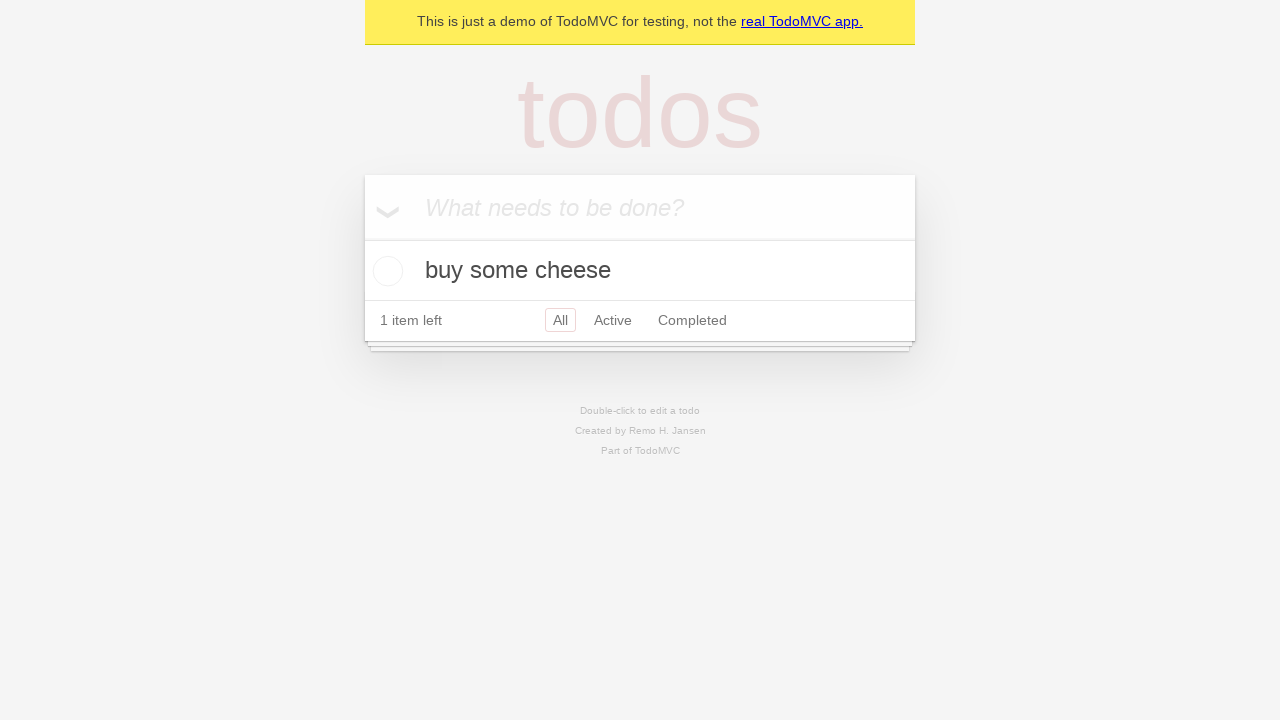

Filled todo input with 'feed the cat' on internal:attr=[placeholder="What needs to be done?"i]
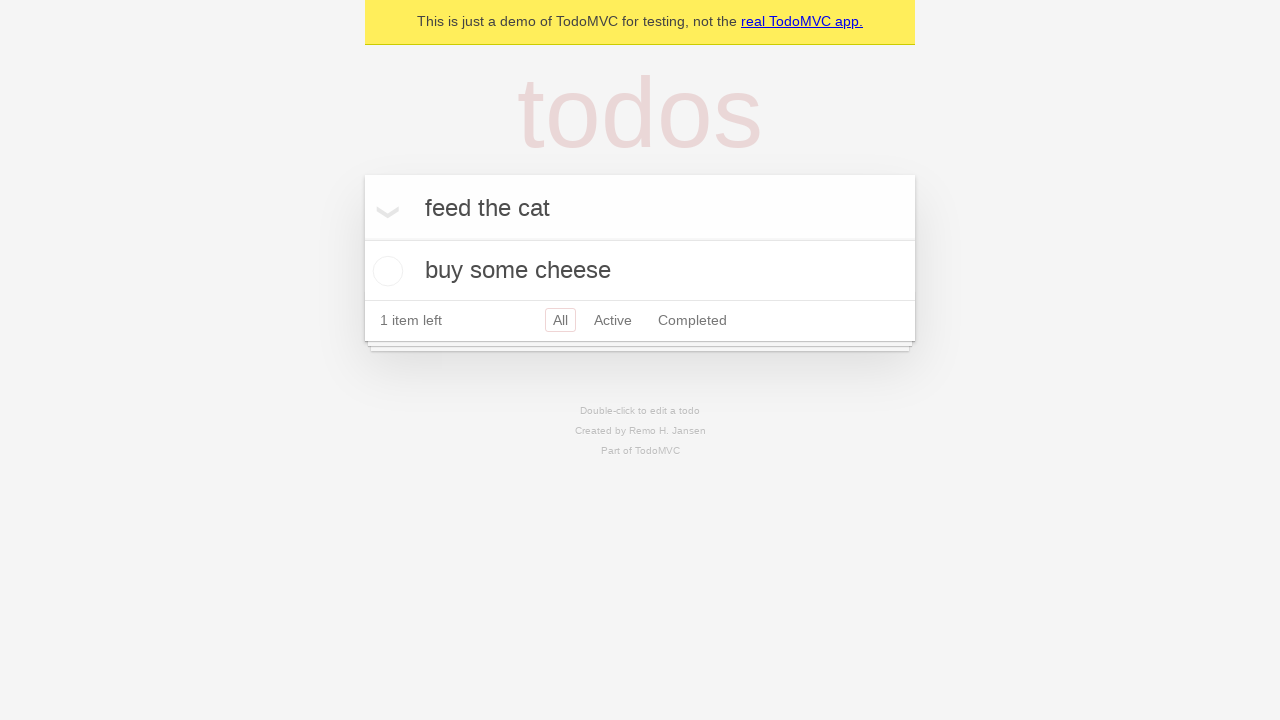

Pressed Enter to create second todo item on internal:attr=[placeholder="What needs to be done?"i]
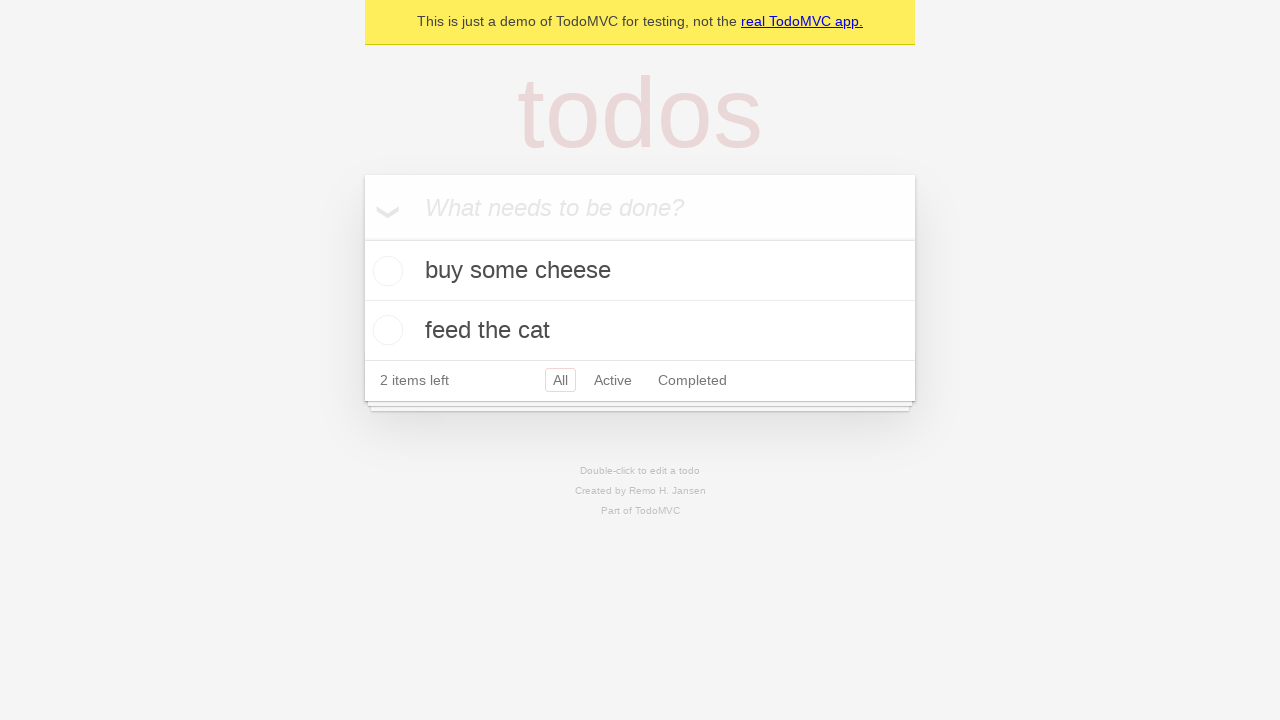

Checked checkbox to mark first item as complete at (385, 271) on internal:testid=[data-testid="todo-item"s] >> nth=0 >> internal:role=checkbox
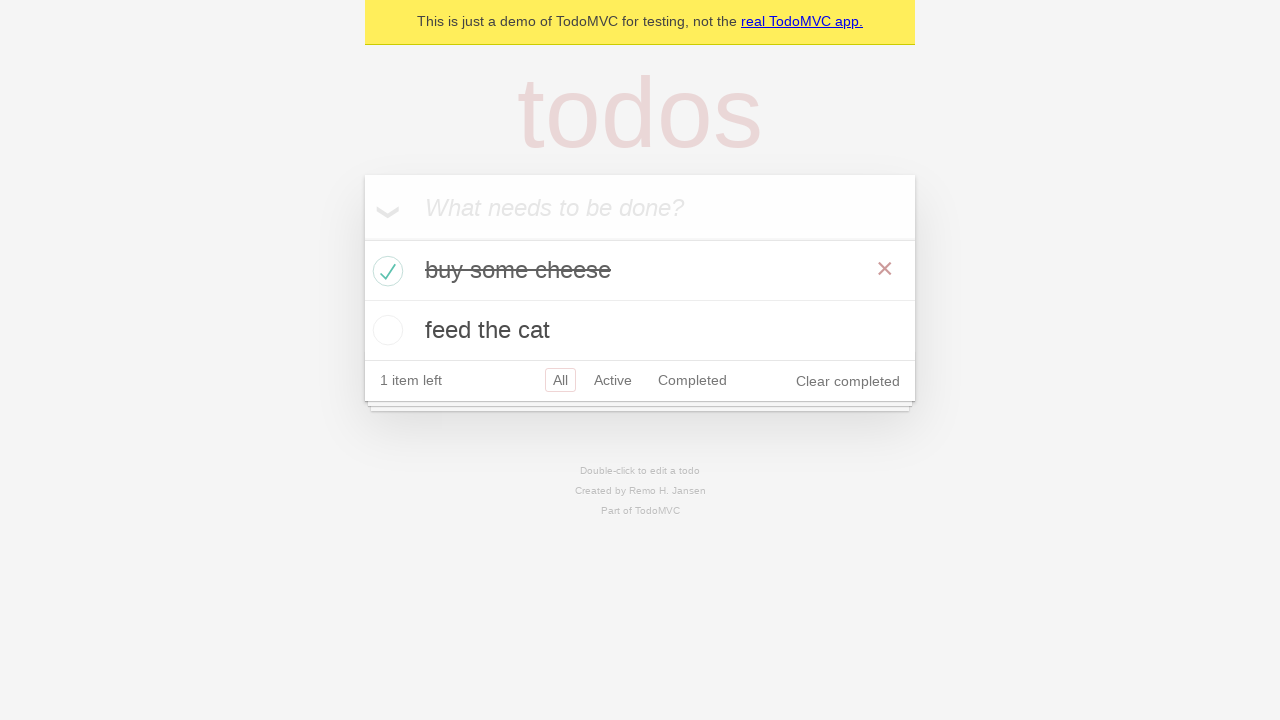

Unchecked checkbox to un-mark first item as complete at (385, 271) on internal:testid=[data-testid="todo-item"s] >> nth=0 >> internal:role=checkbox
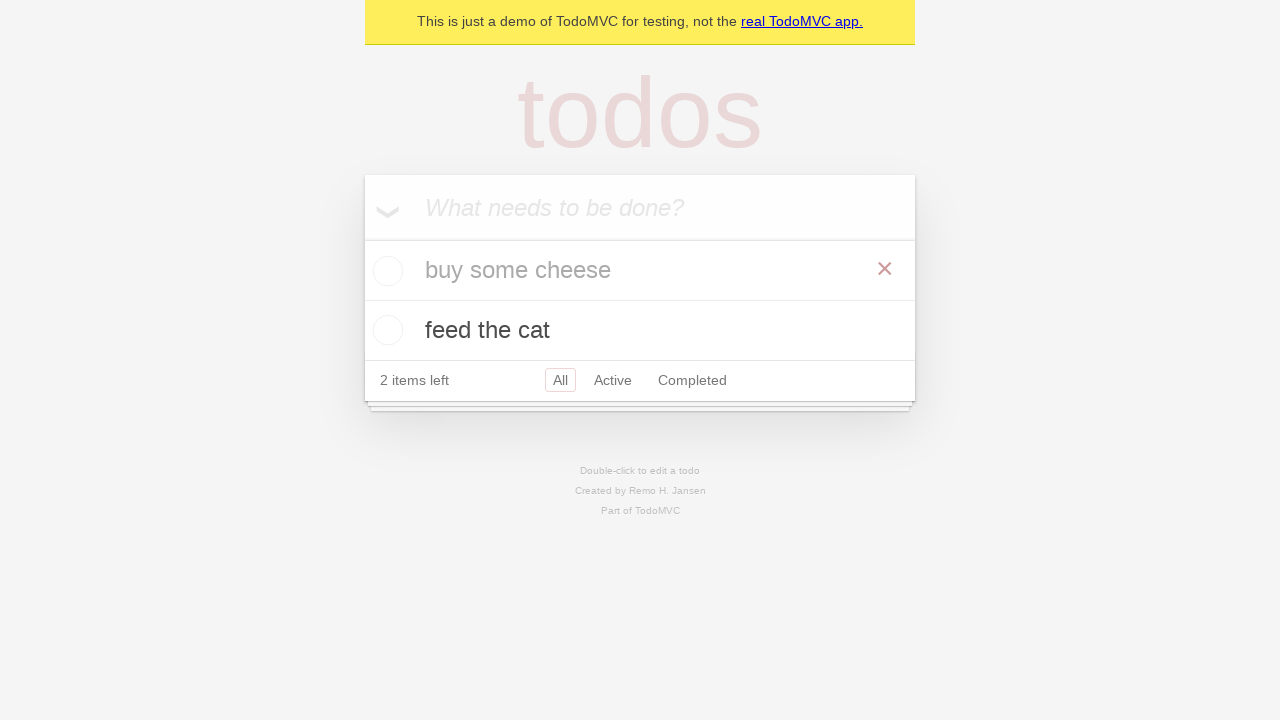

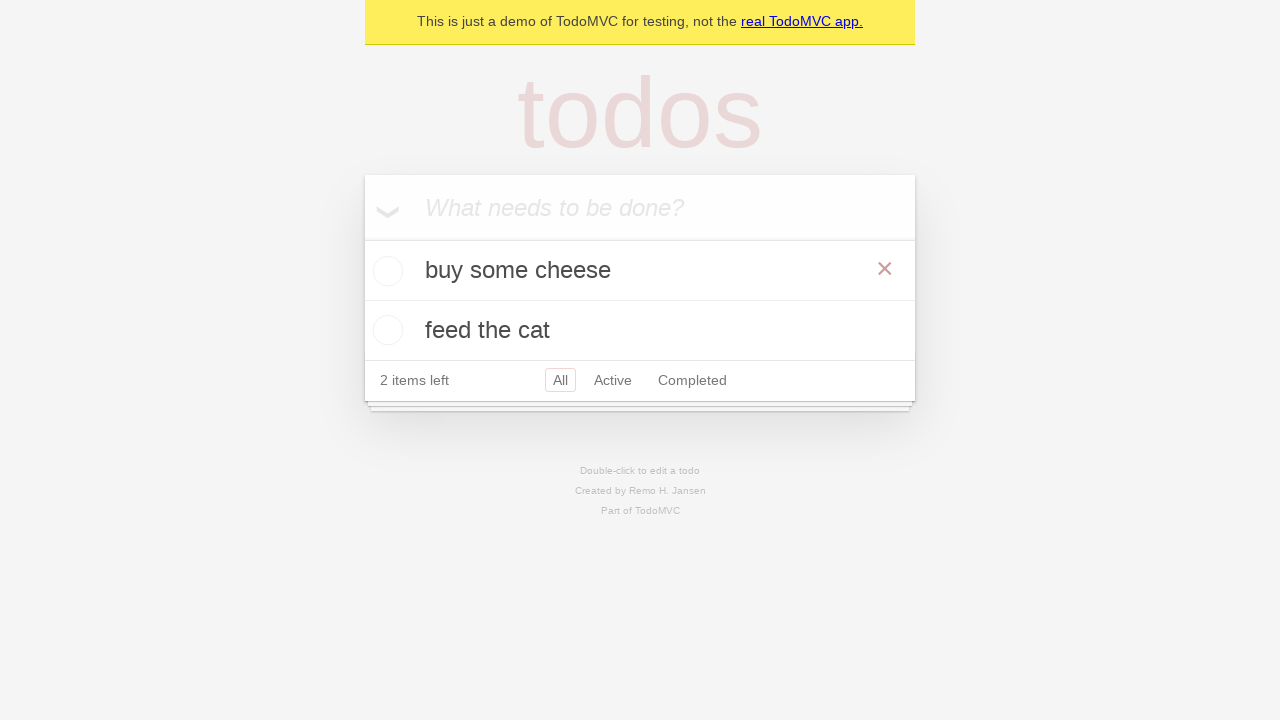